Tests the add/remove elements functionality by clicking Add Element button, verifying the Delete button appears, then clicking Delete to remove it

Starting URL: https://the-internet.herokuapp.com/add_remove_elements/

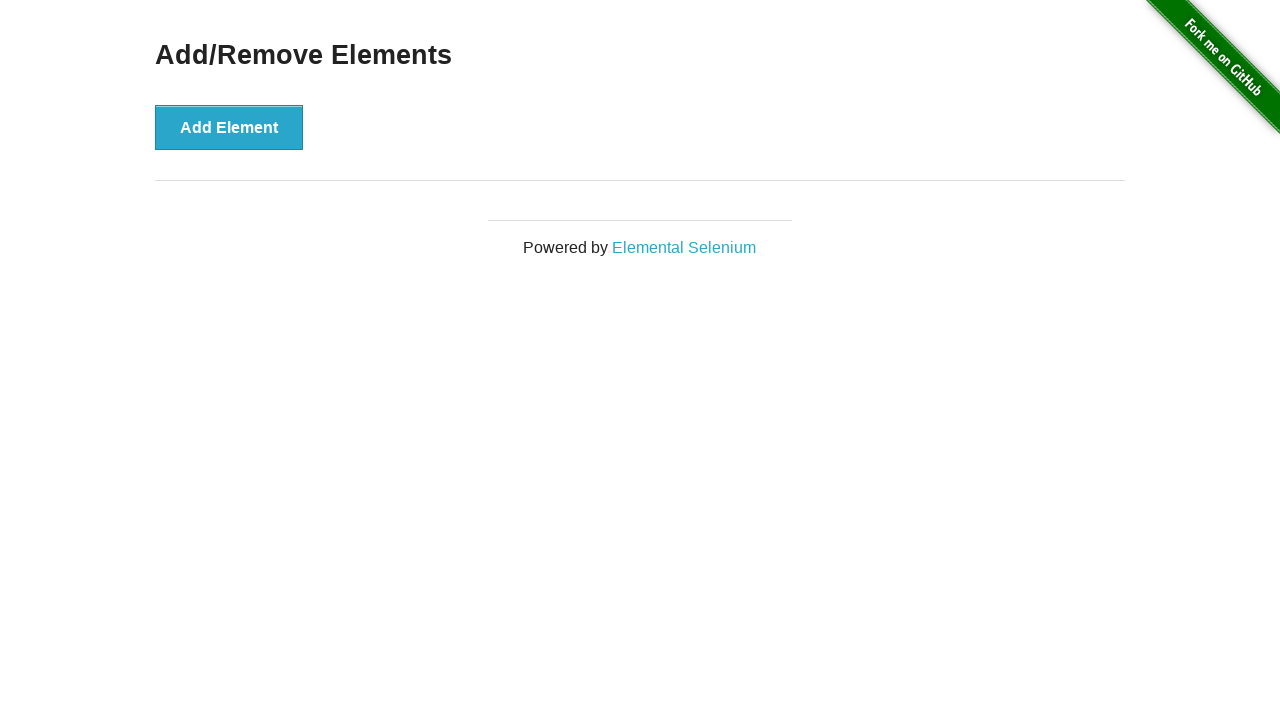

Clicked Add Element button at (229, 127) on text='Add Element'
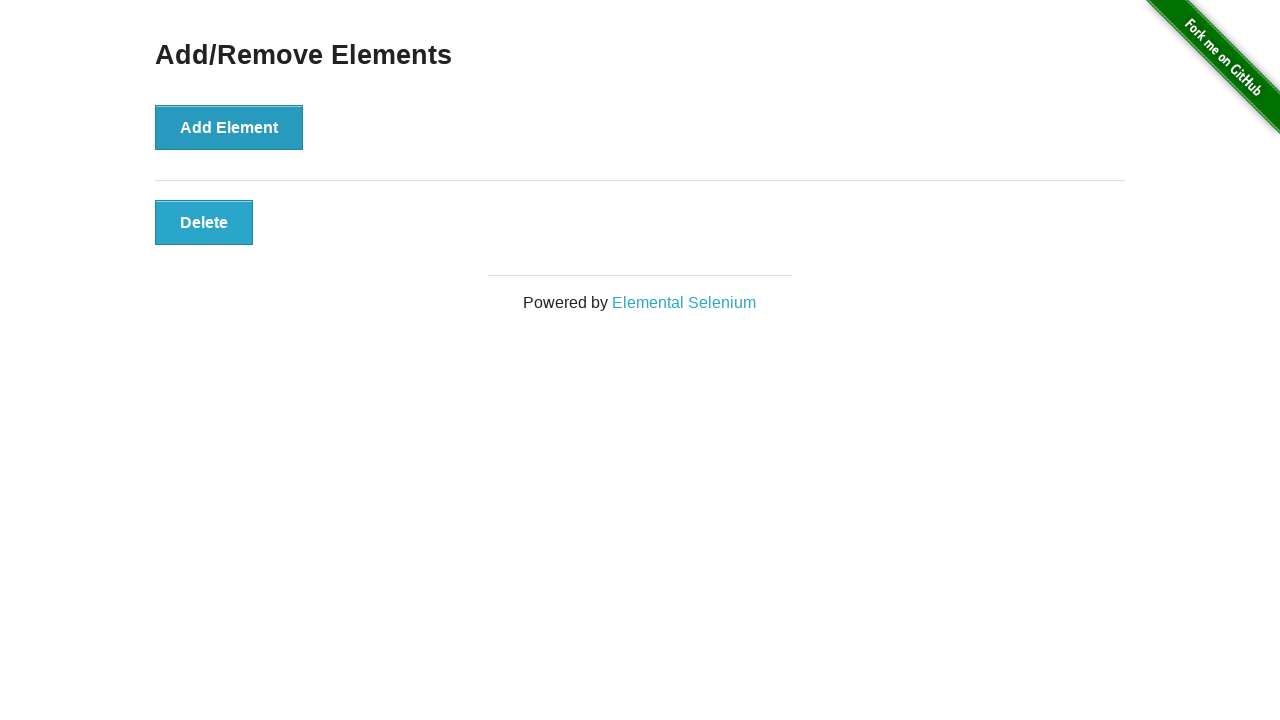

Located Delete button
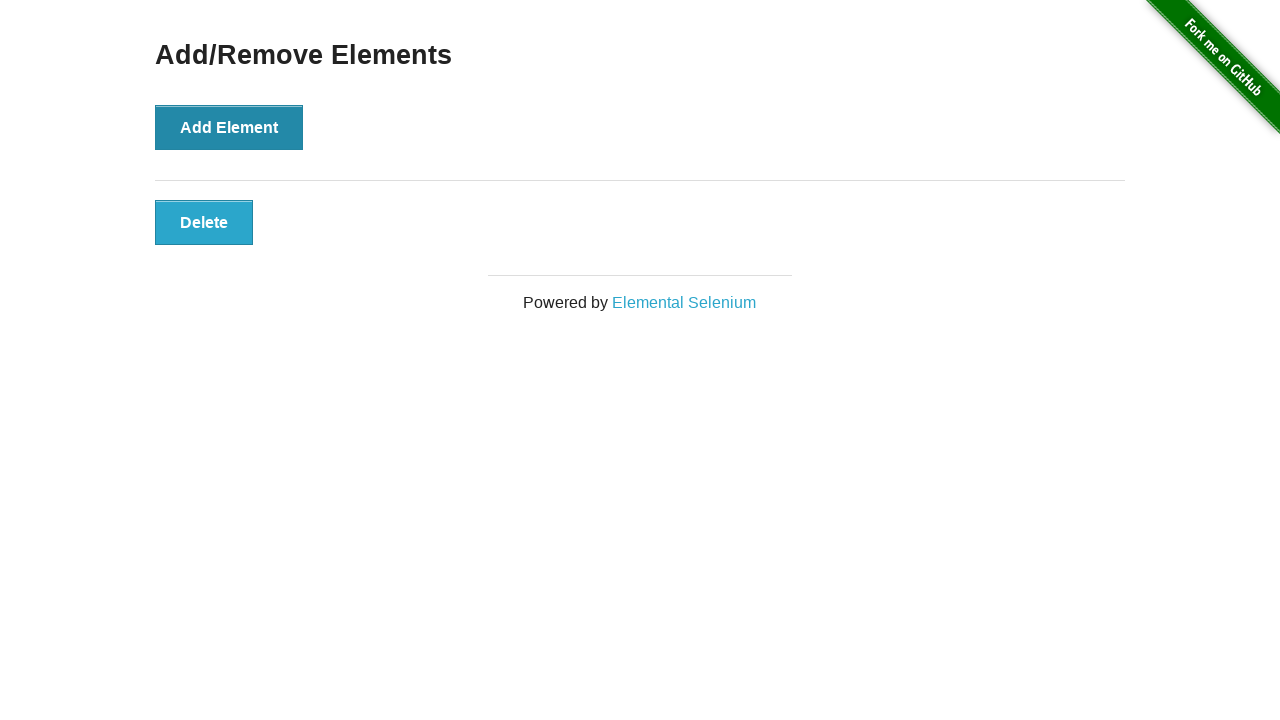

Verified Delete button is visible
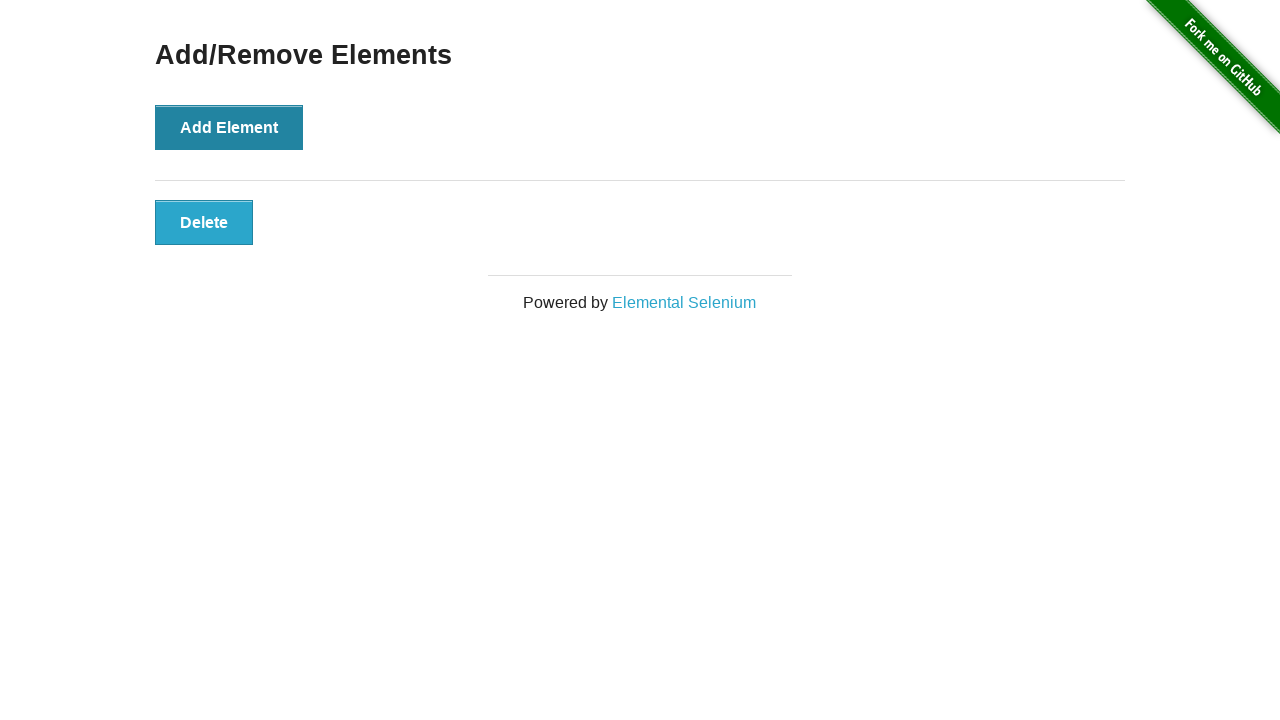

Clicked Delete button to remove element at (204, 222) on text='Delete'
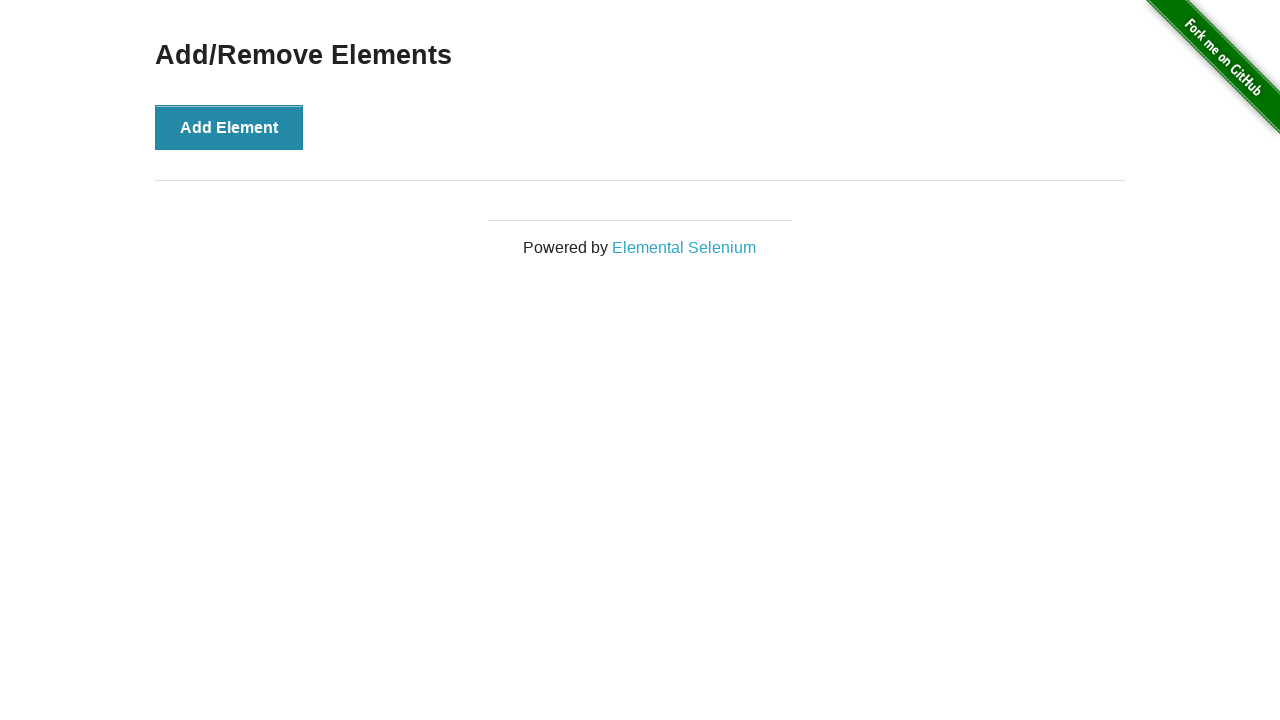

Located Add/Remove Elements heading
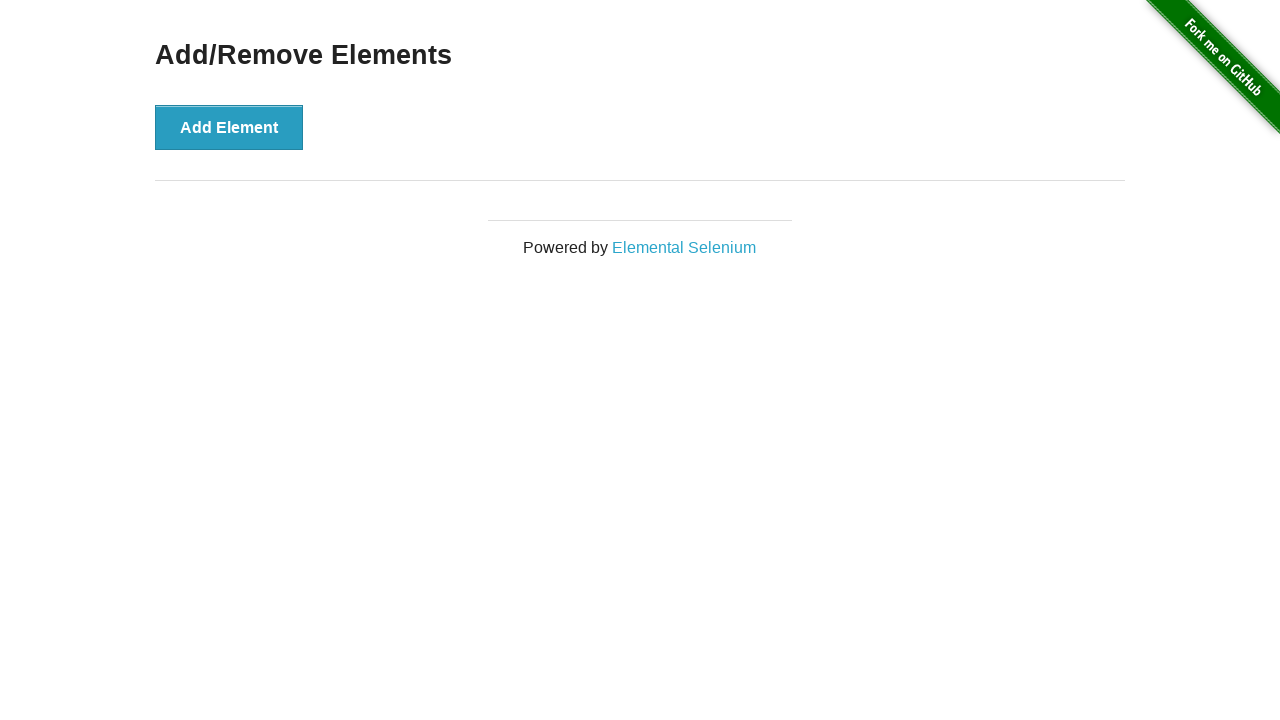

Verified Add/Remove Elements heading is still visible
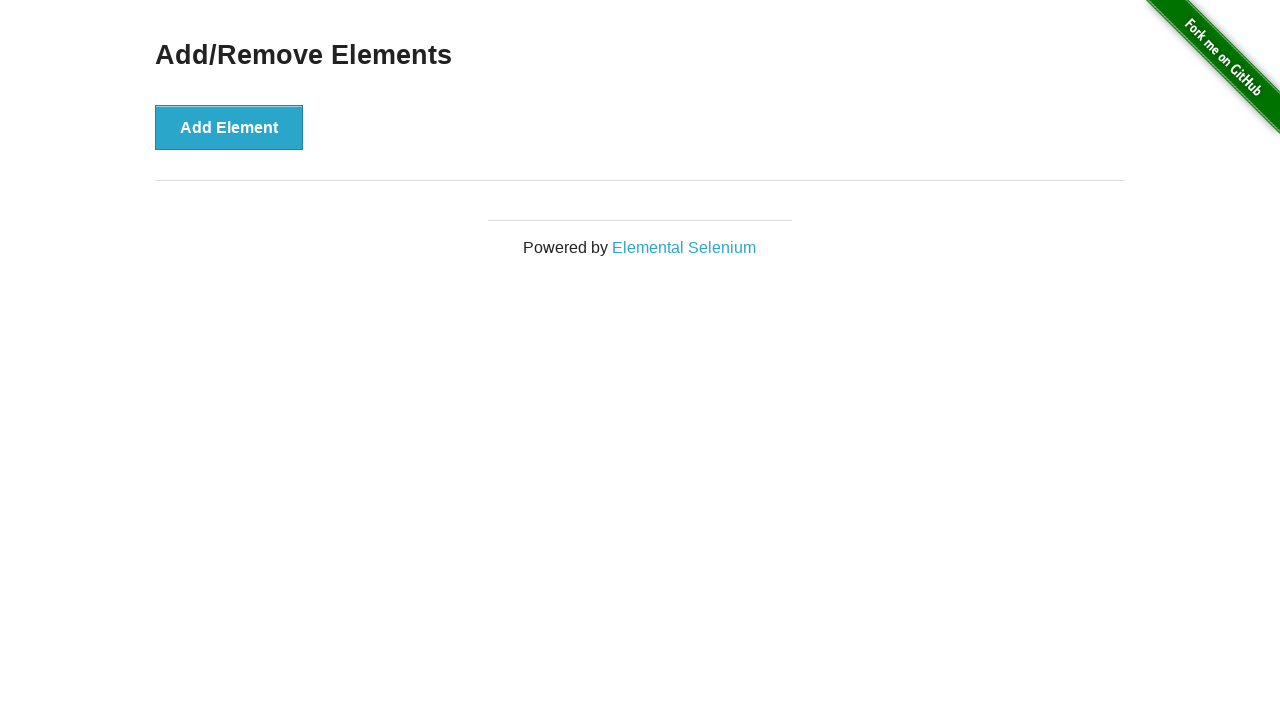

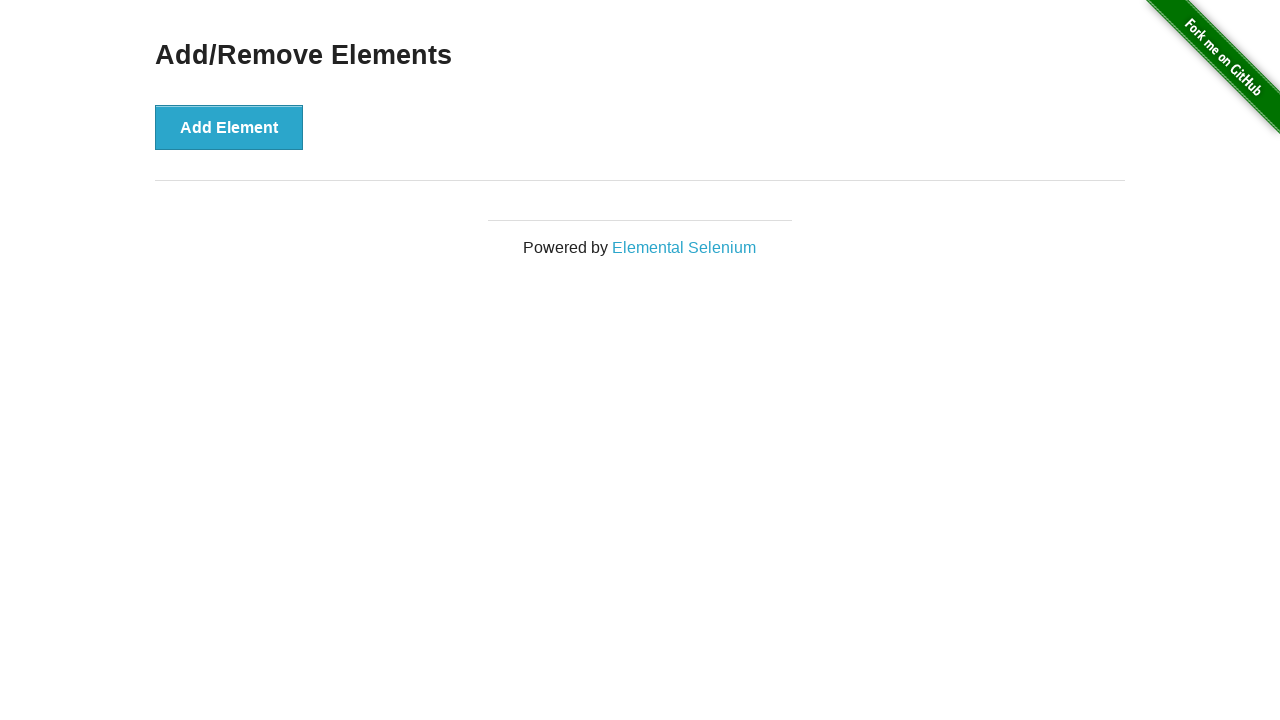